Tests confirm dialog by entering a name, triggering a confirm dialog, and clicking OK to accept it.

Starting URL: https://rahulshettyacademy.com/AutomationPractice/

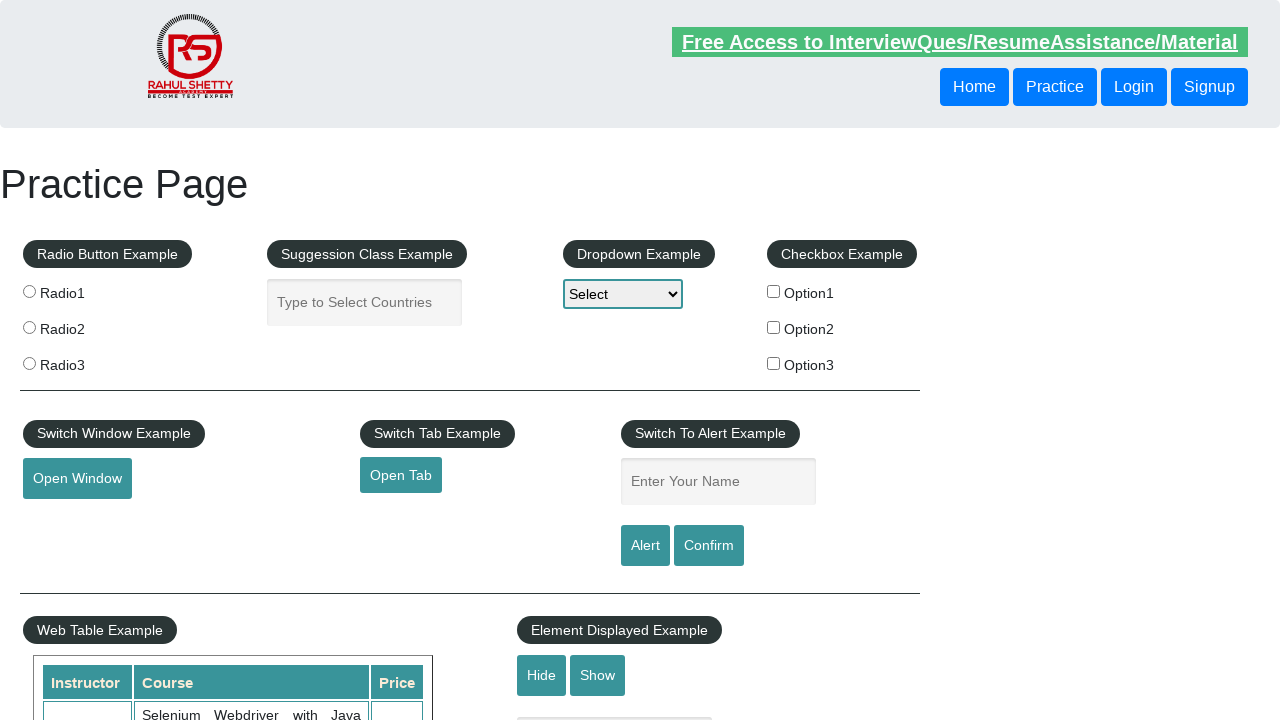

Set up dialog handler to accept confirm dialogs
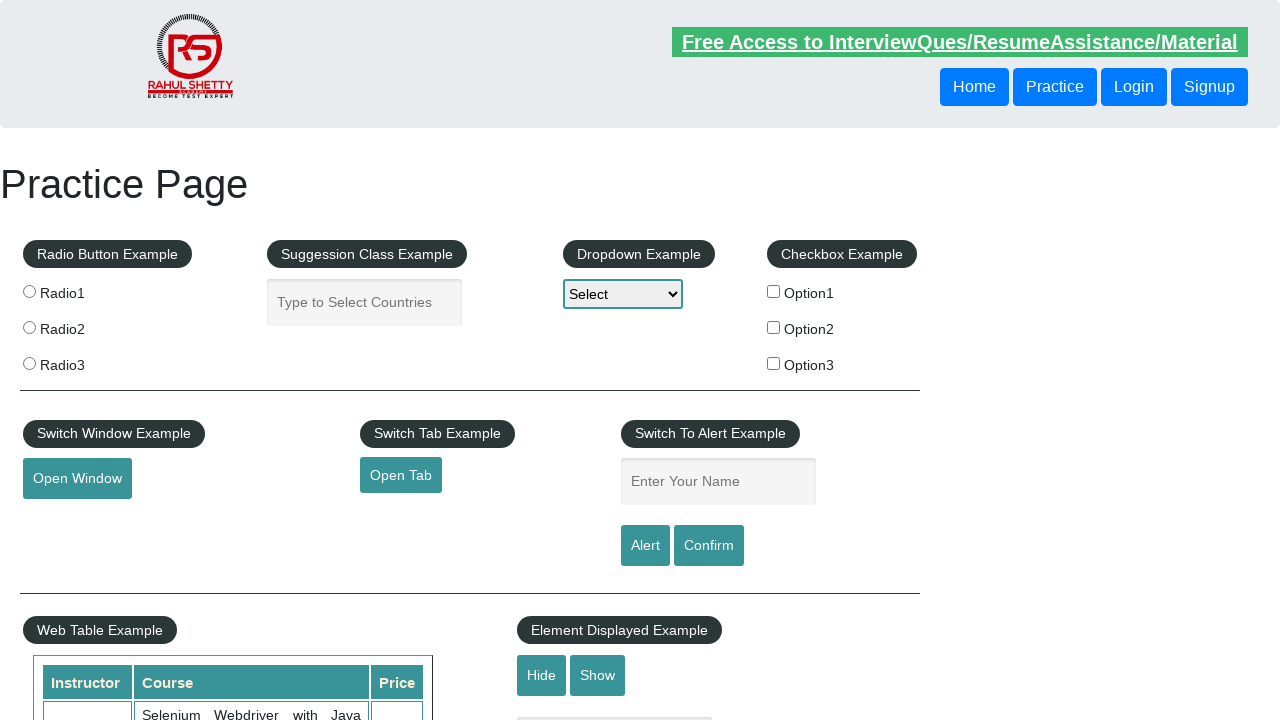

Cleared the name input field on input#name
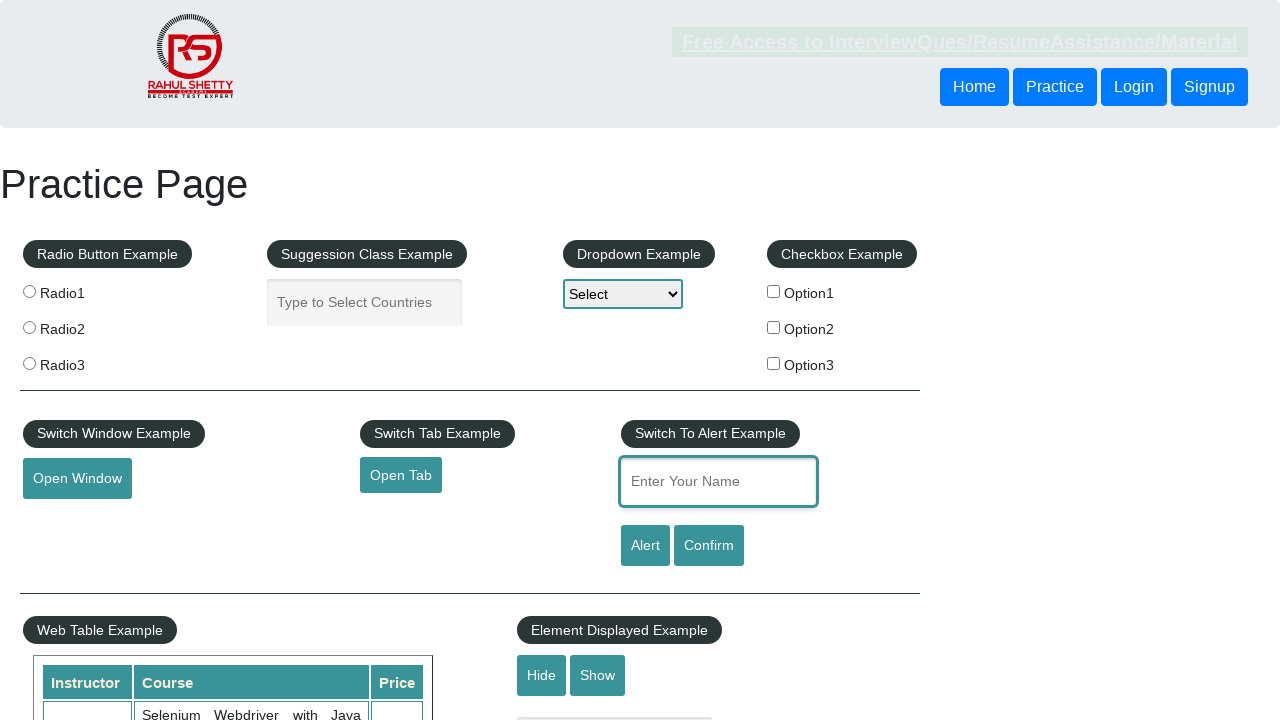

Entered 'Dhinesh' in the name input field on input#name
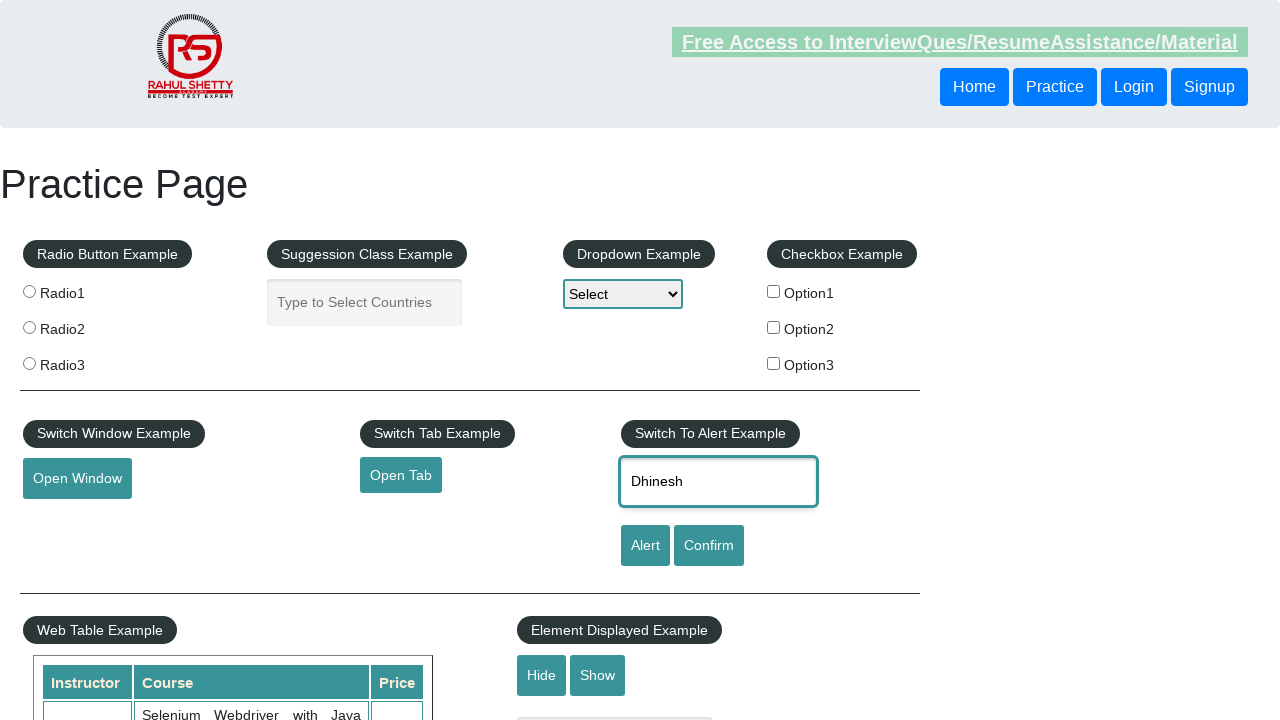

Clicked the confirm button to trigger the confirm dialog at (709, 546) on input[onclick*='displayConfirm']
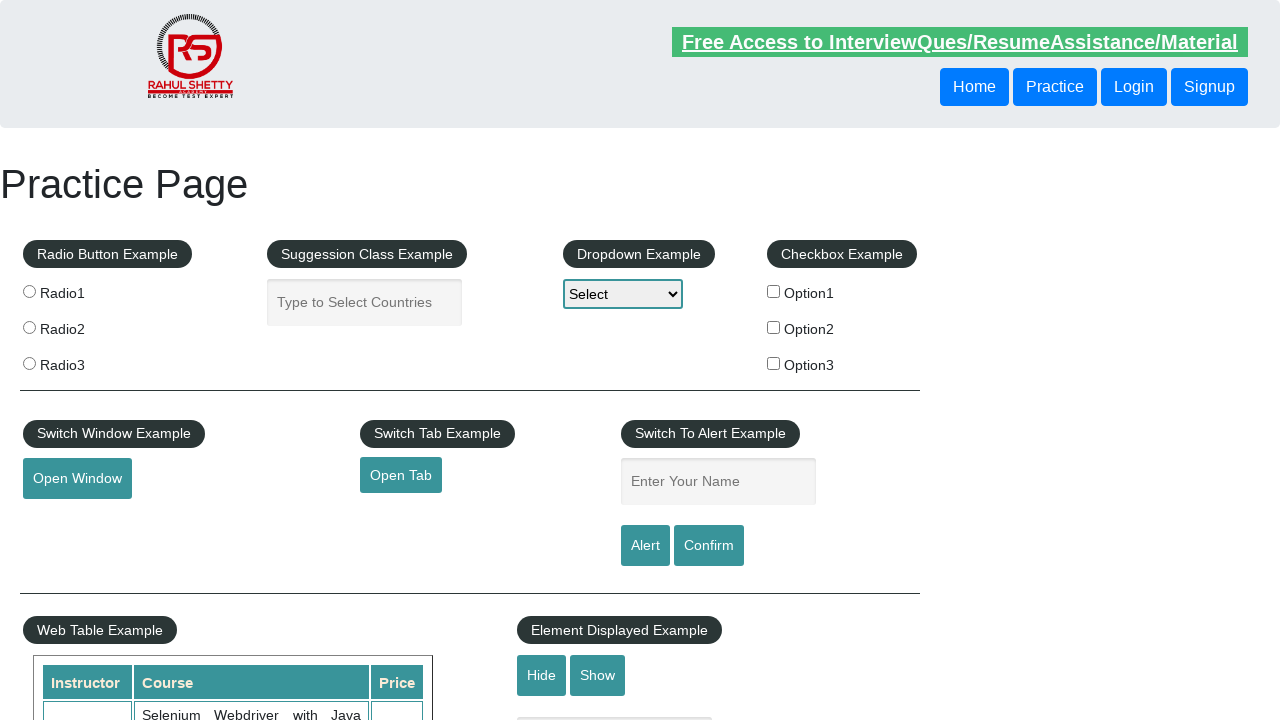

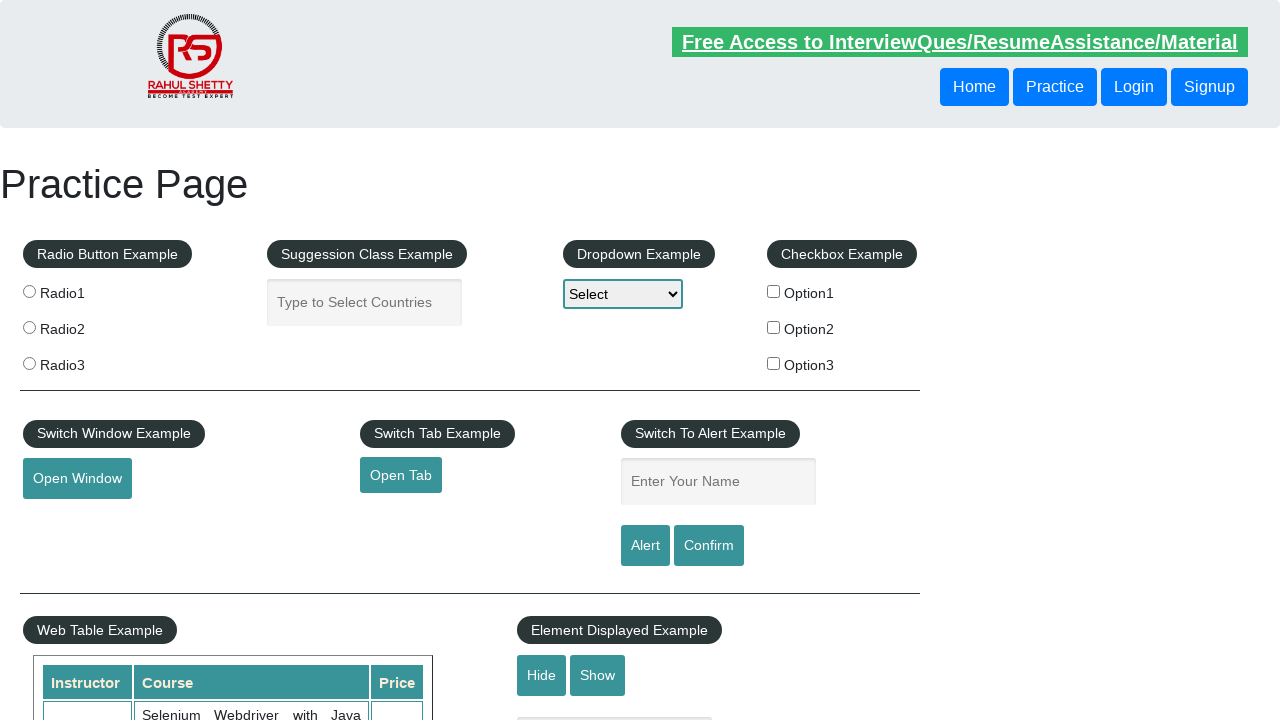